Navigates to American Airlines homepage and opens the date picker calendar widget

Starting URL: https://www.aa.com/homePage.do

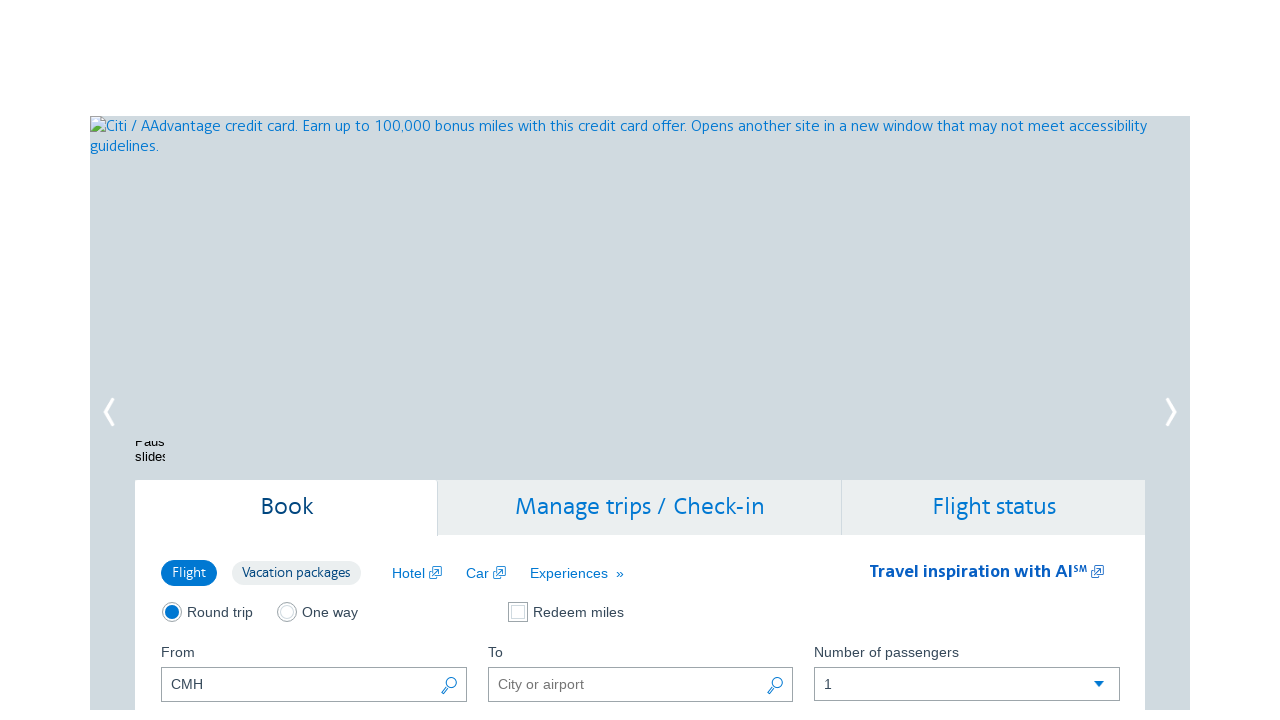

Clicked datepicker trigger to open calendar widget at (450, 360) on .ui-datepicker-trigger
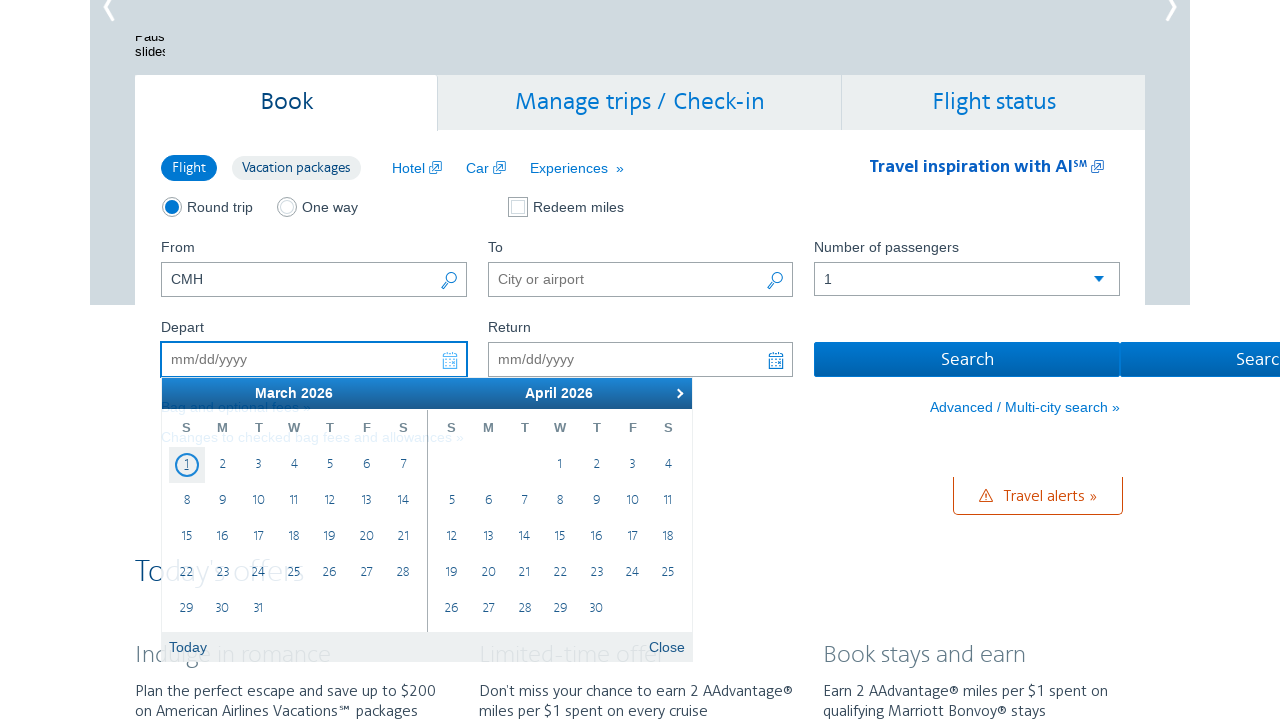

Calendar widget opened and month selector is visible
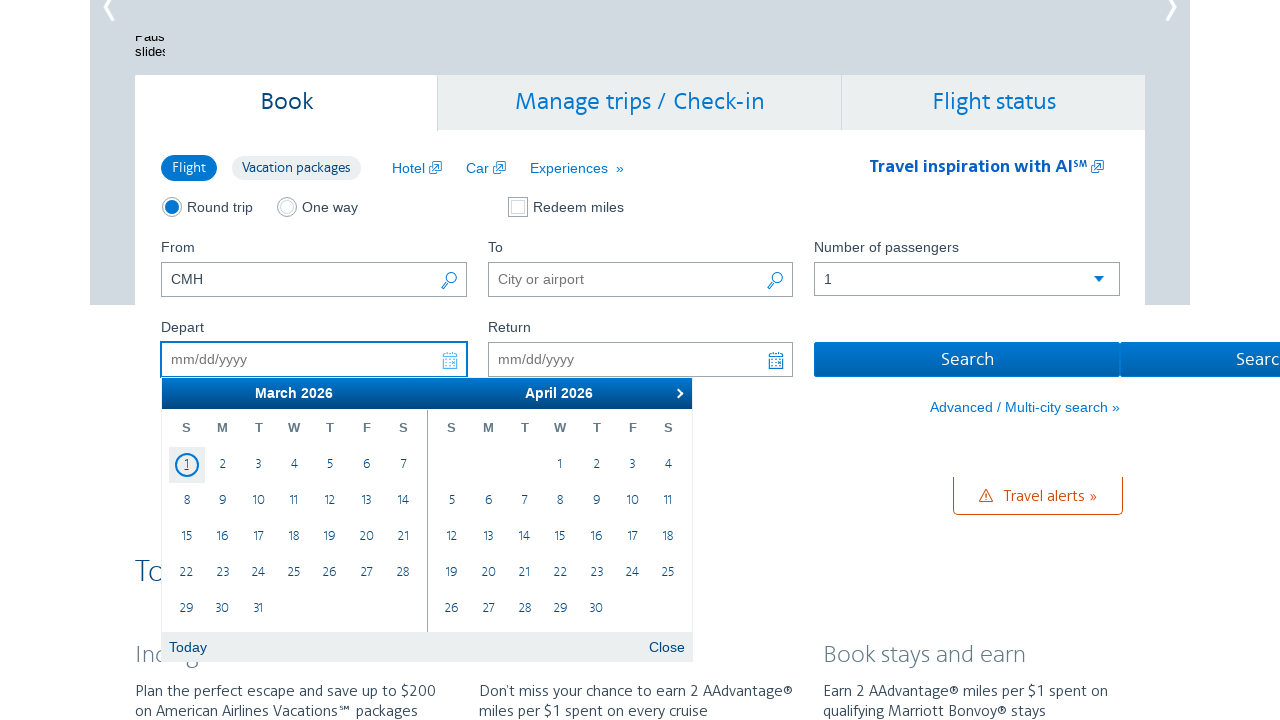

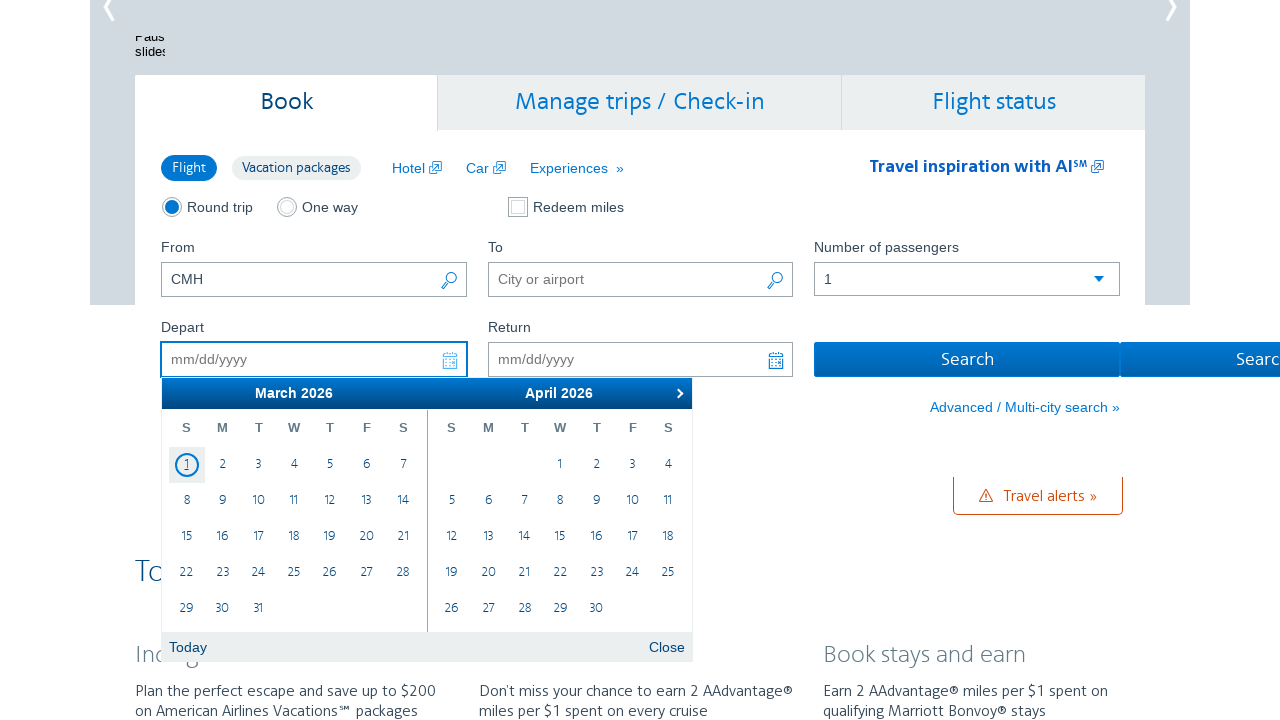